Tests dynamic dropdown functionality by selecting origin and destination airports from dropdown menus on a flight booking practice page

Starting URL: https://rahulshettyacademy.com/dropdownsPractise/

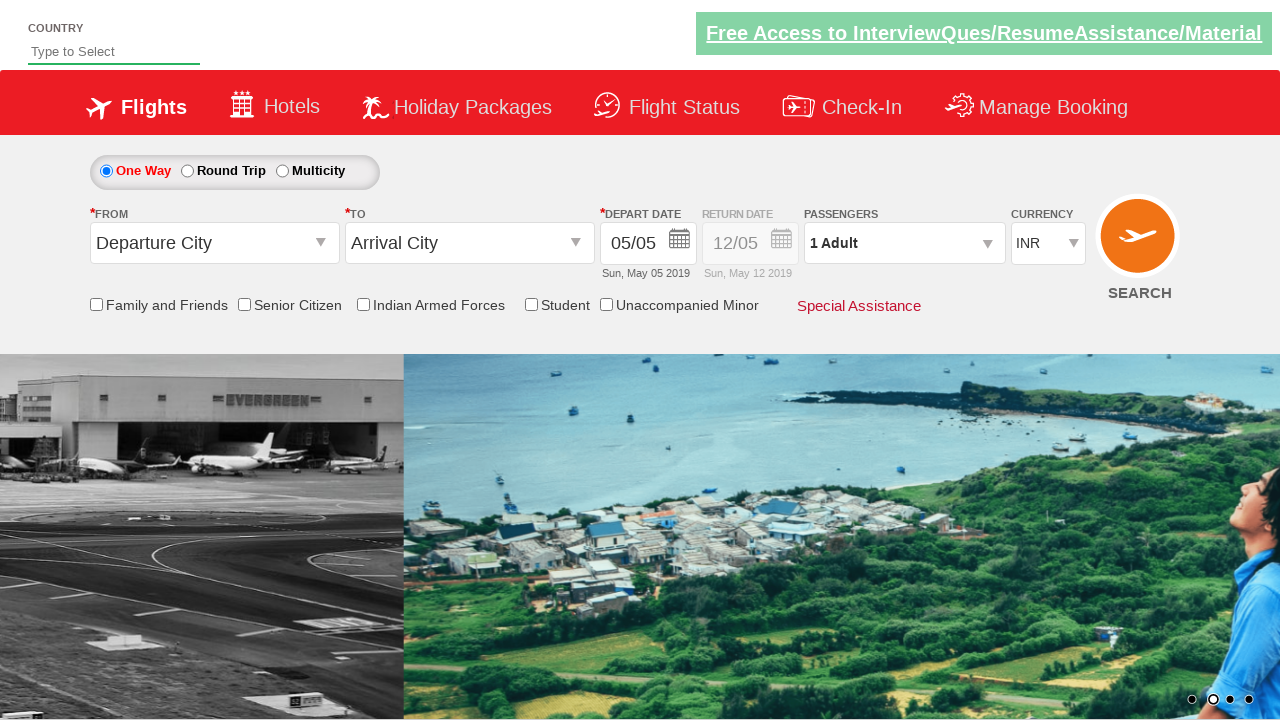

Clicked on origin station dropdown to open it at (214, 243) on input#ctl00_mainContent_ddl_originStation1_CTXT
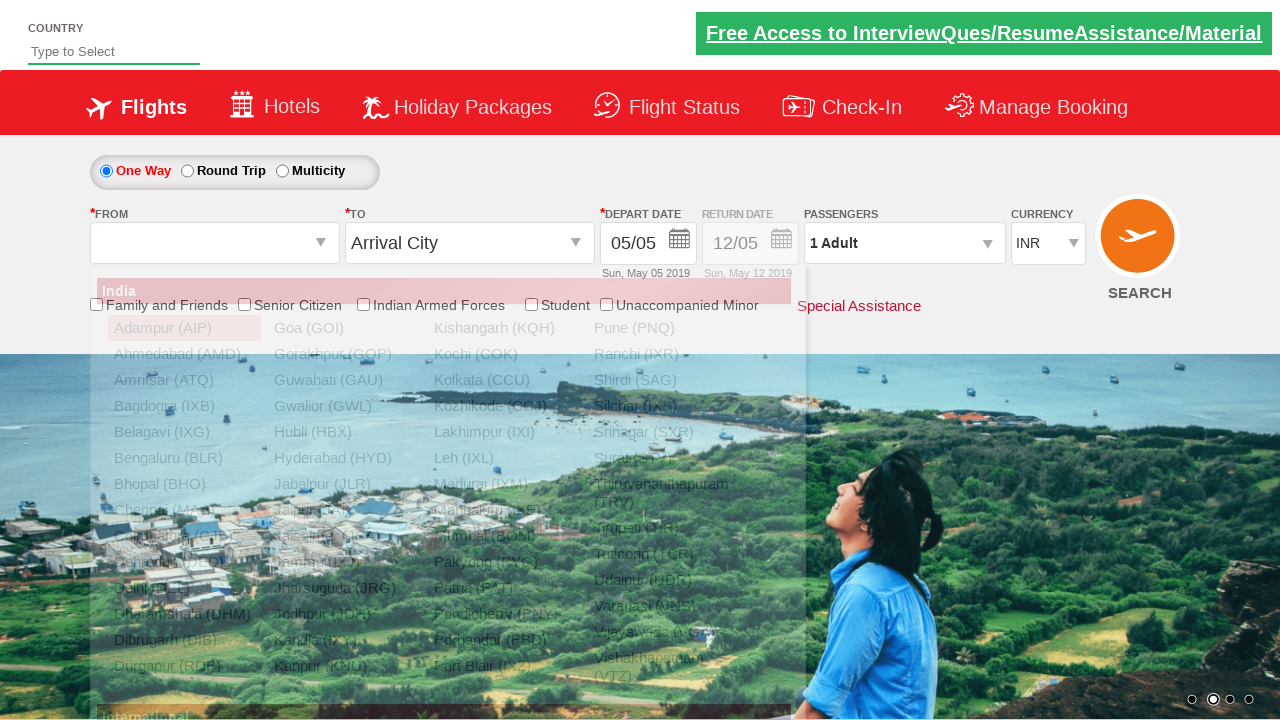

Selected Goa (GOI) as the origin airport at (344, 328) on a[text='Goa (GOI)']
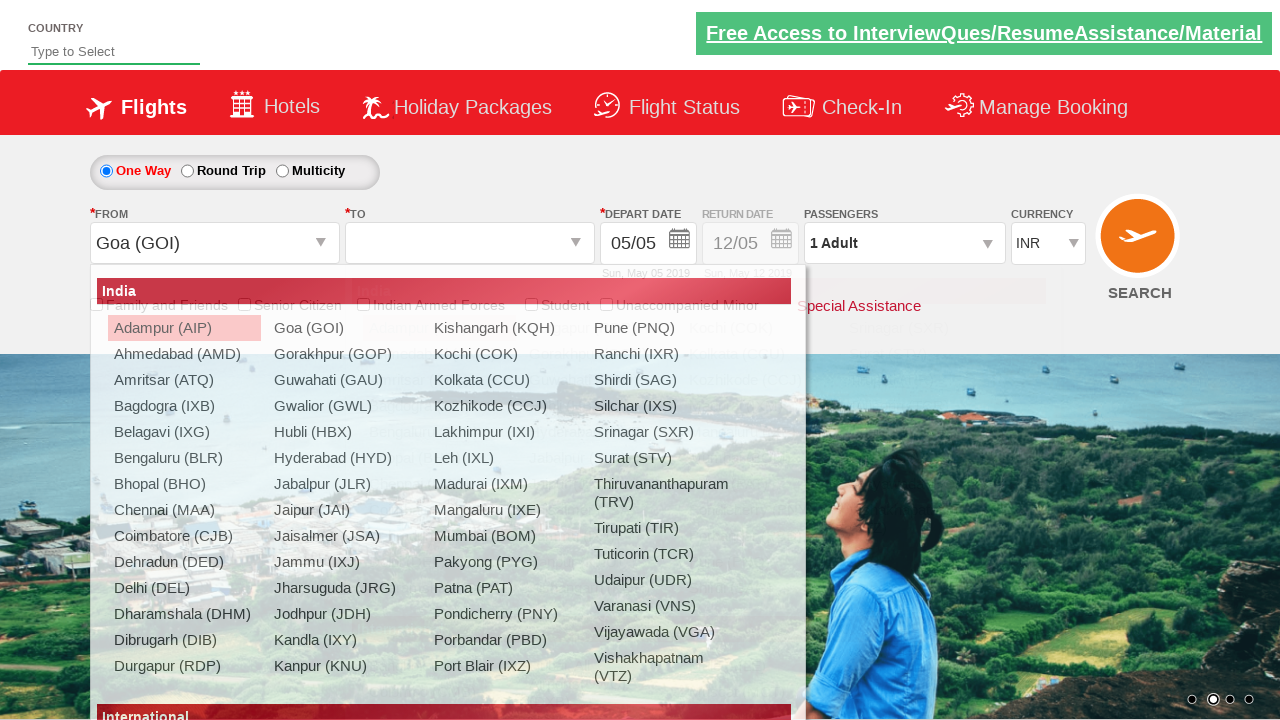

Waited for destination dropdown to be ready
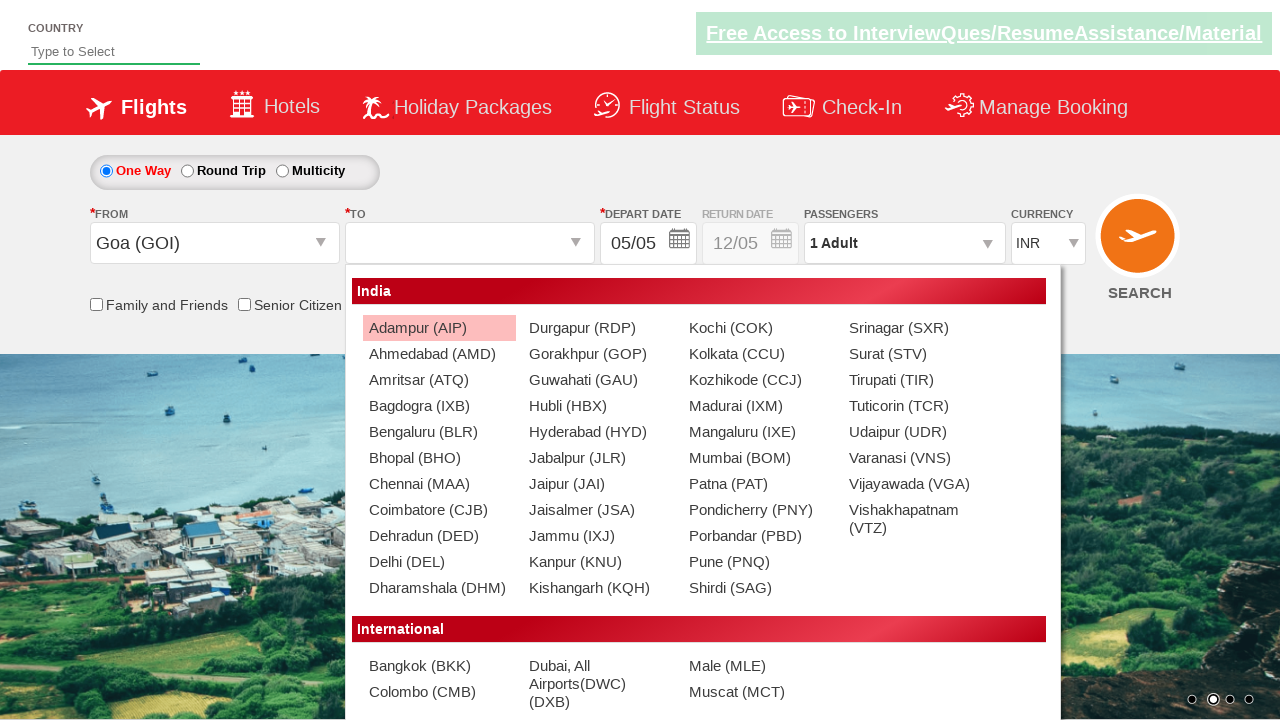

Selected Colombo (CMB) as the destination airport at (439, 692) on (//a[@text='Colombo (CMB)'])[2]
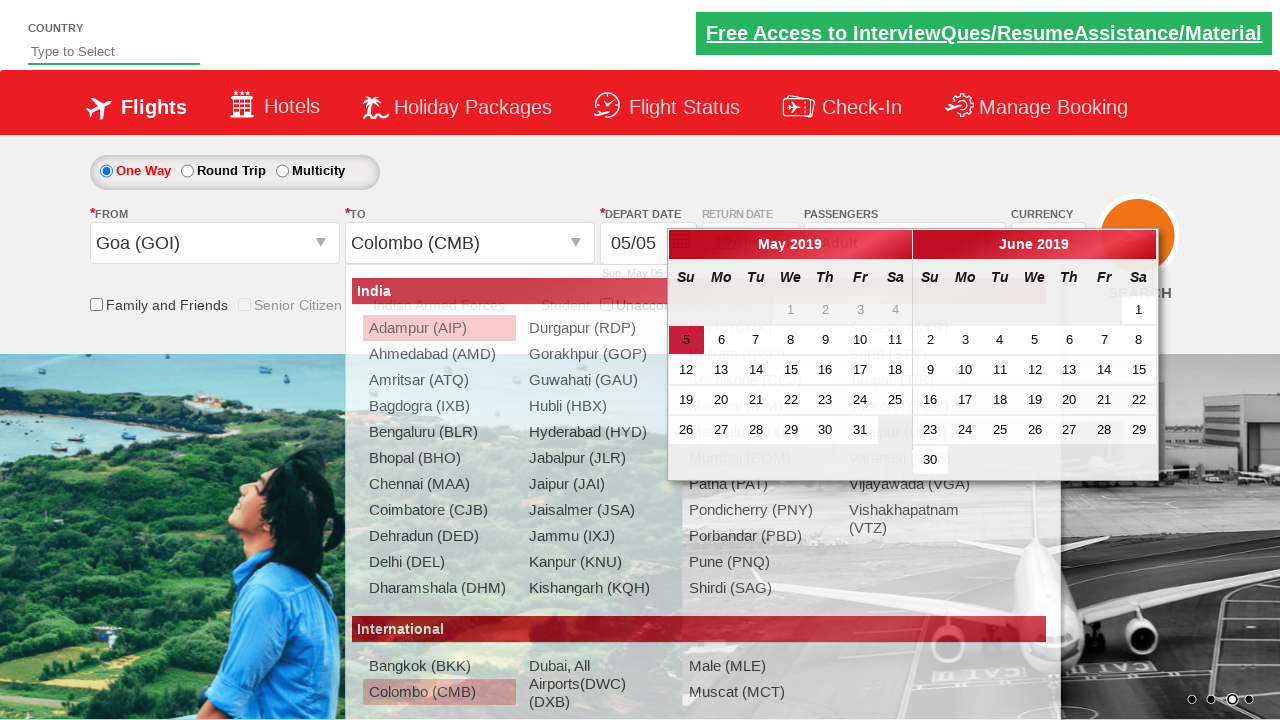

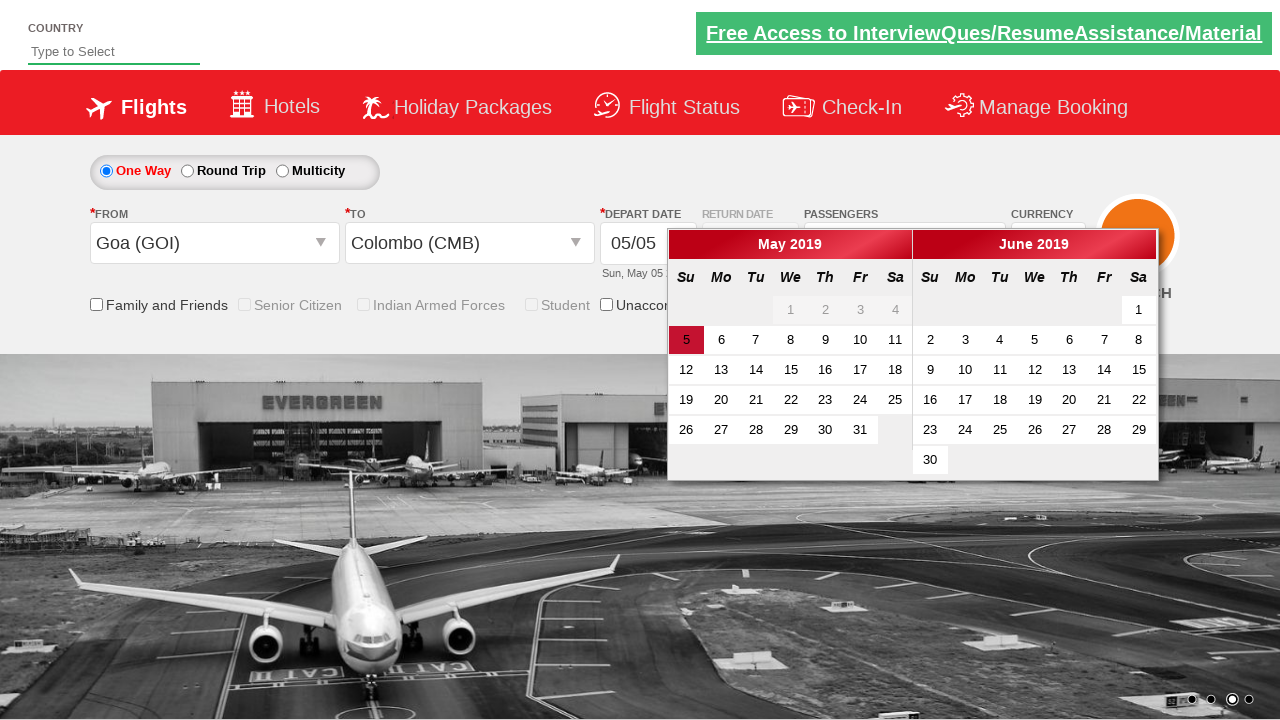